Tests JavaScript alert prompt functionality by clicking the prompt button, entering text, and accepting the alert

Starting URL: https://the-internet.herokuapp.com/javascript_alerts

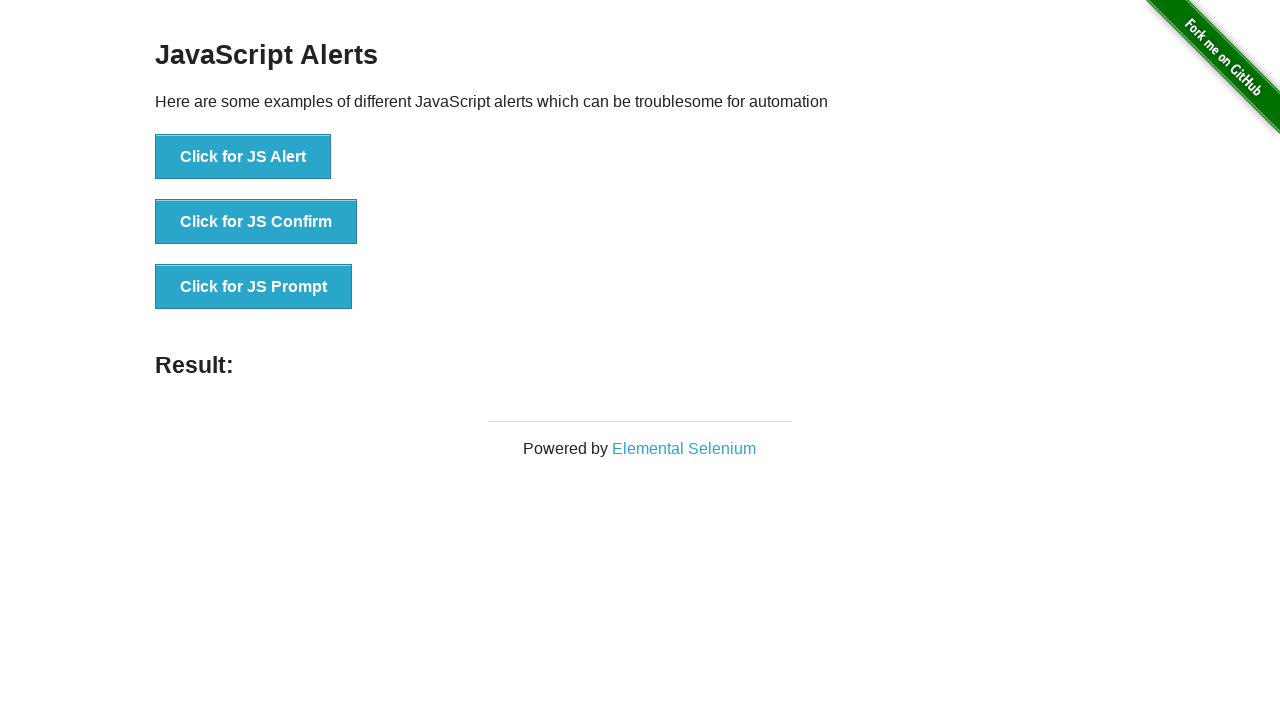

Clicked the JS Prompt button to trigger the alert at (254, 287) on button:has-text('Click for JS Prompt')
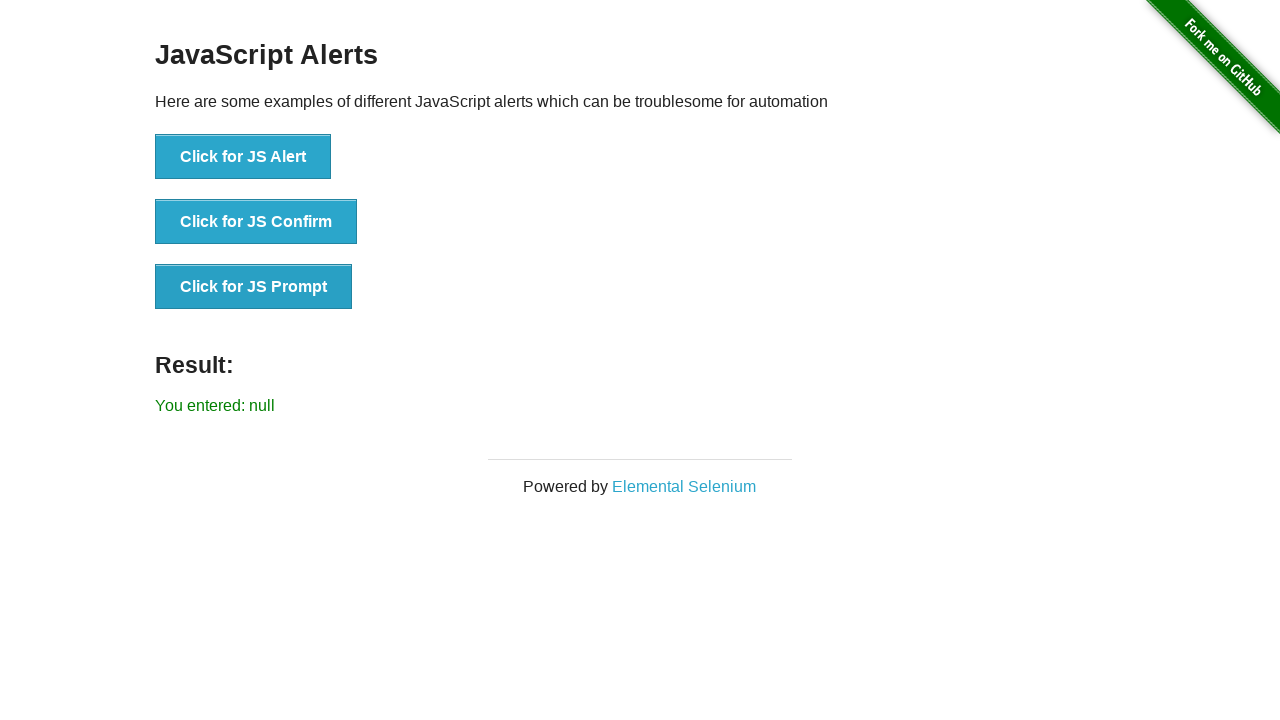

Set up dialog handler to accept prompt with 'WELCOME' text
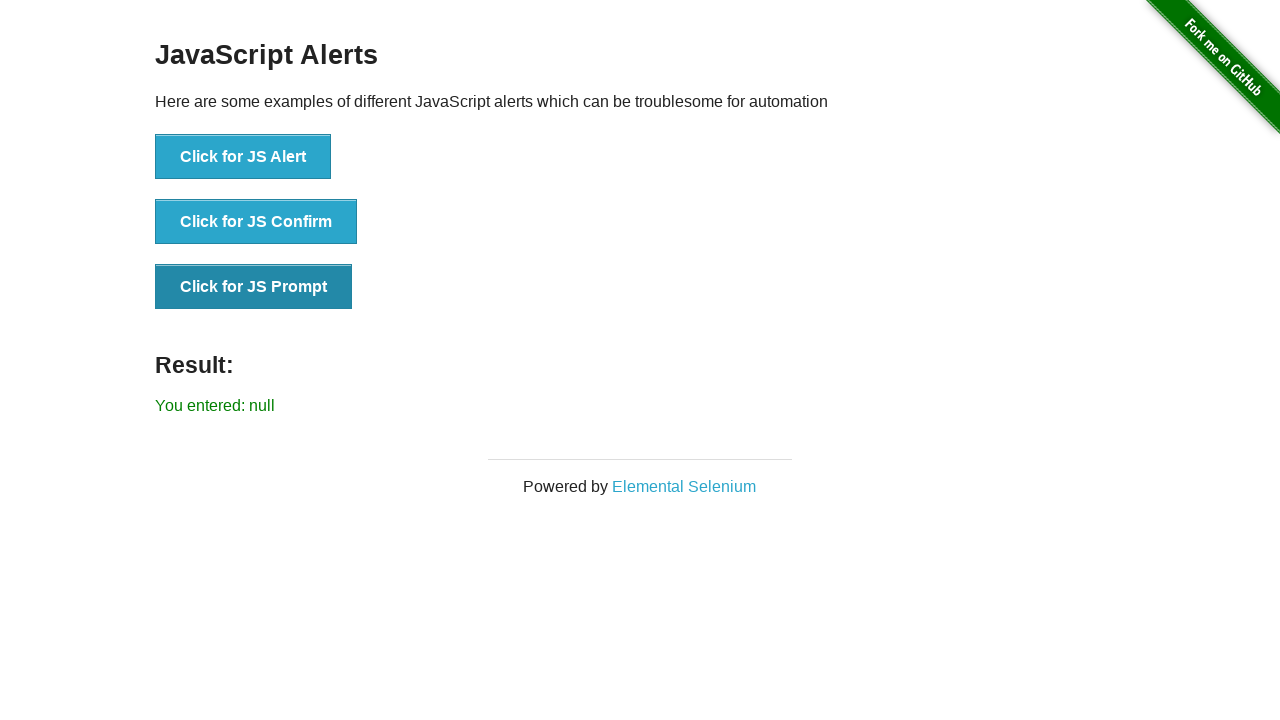

Clicked the JS Prompt button to trigger and handle the dialog at (254, 287) on button:has-text('Click for JS Prompt')
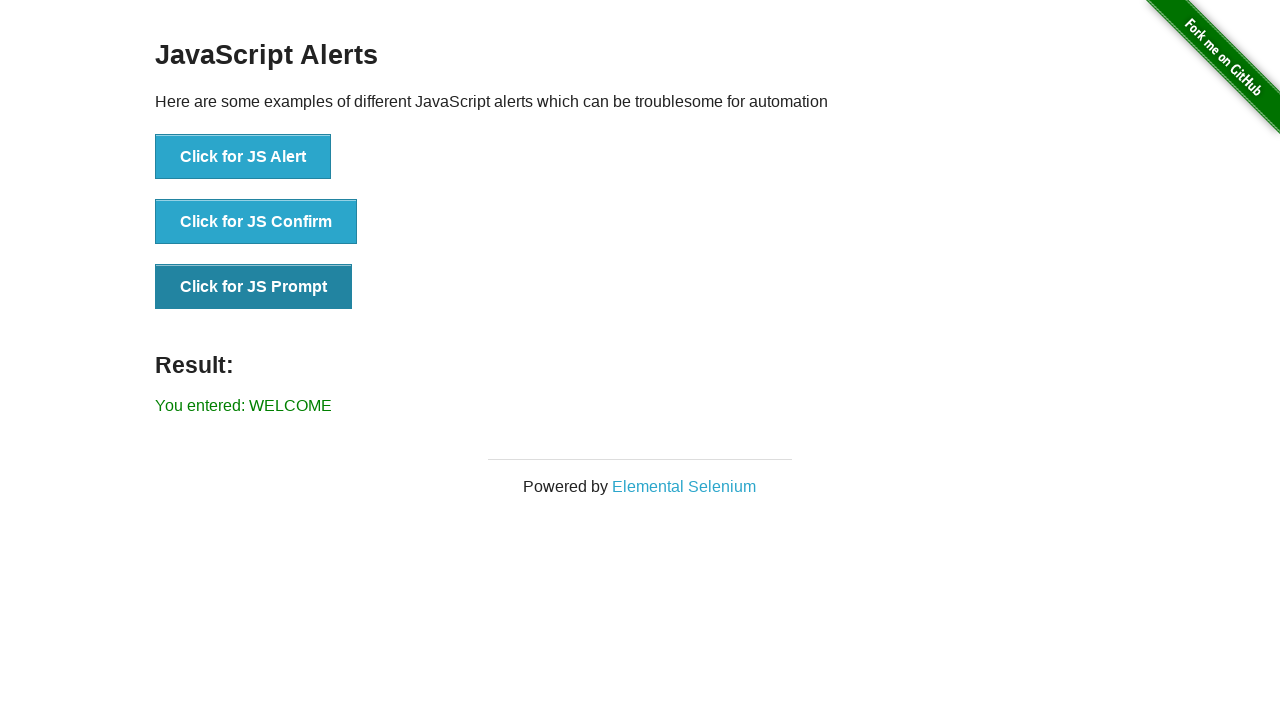

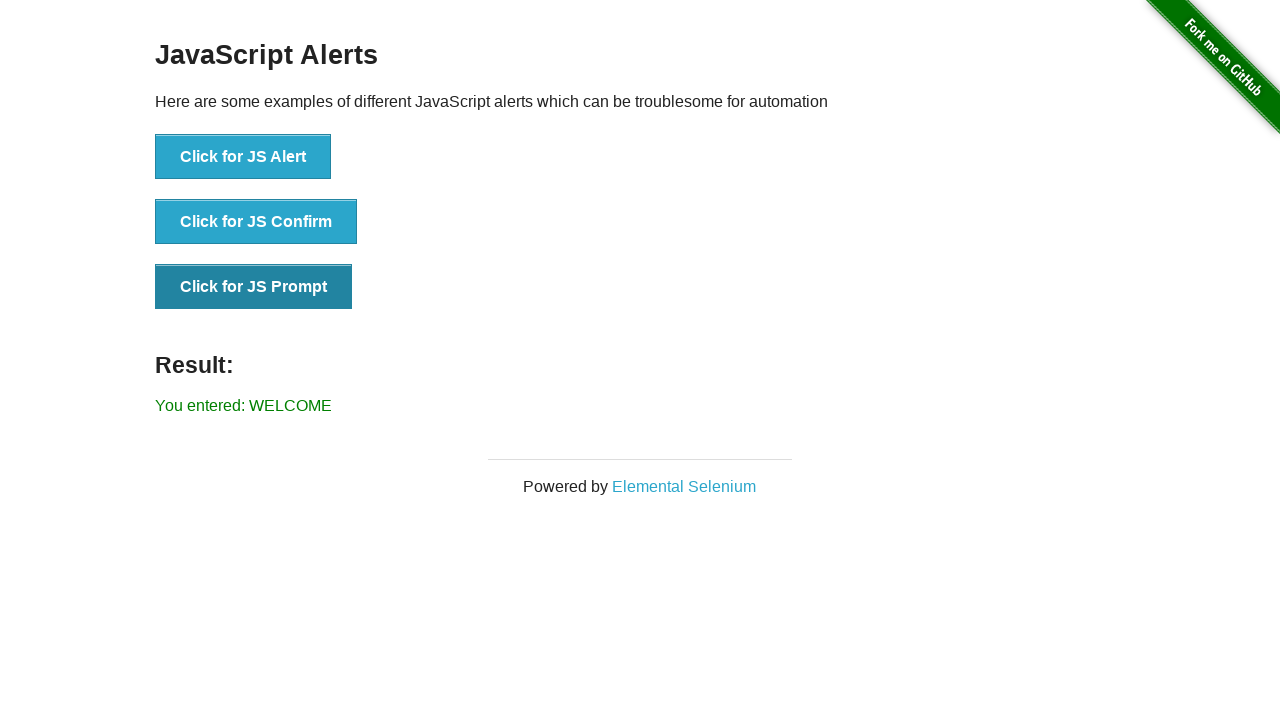